Tests that accessing the update credentials page without a valid token shows appropriate error messages

Starting URL: https://iv1201-recruitment-application-frontend.onrender.com/update-credentials

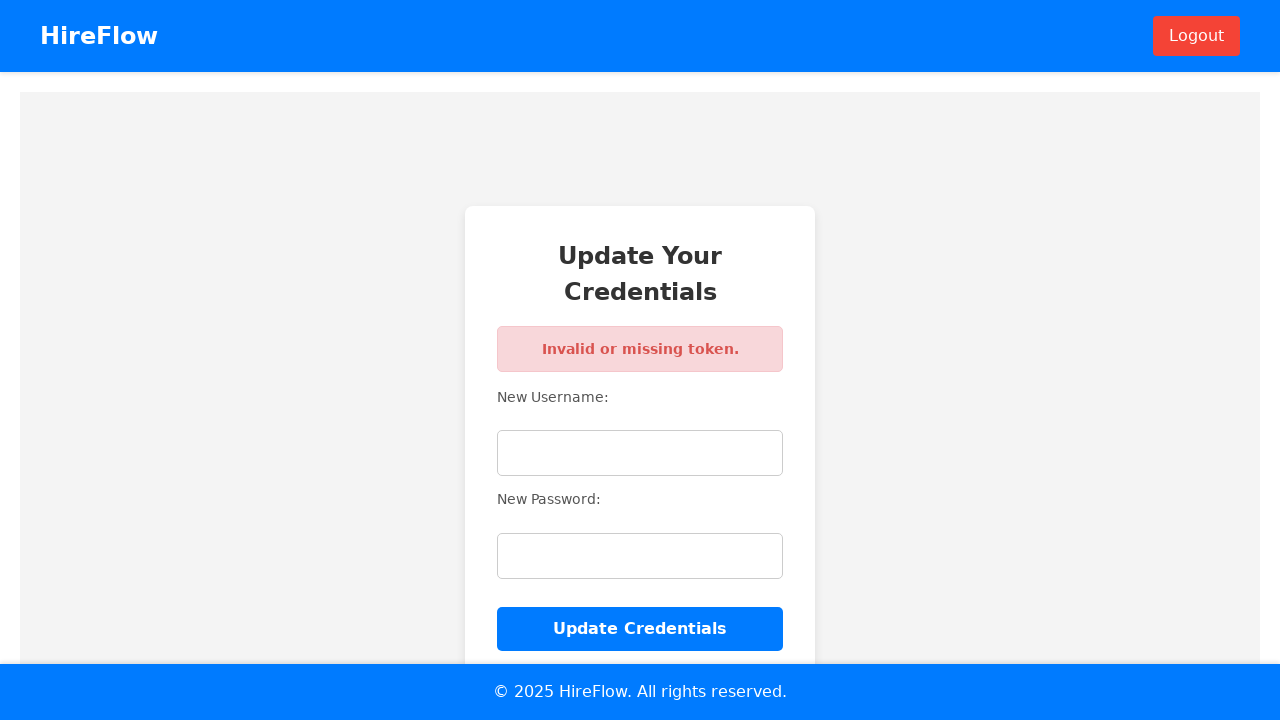

Navigated to update credentials page with test token
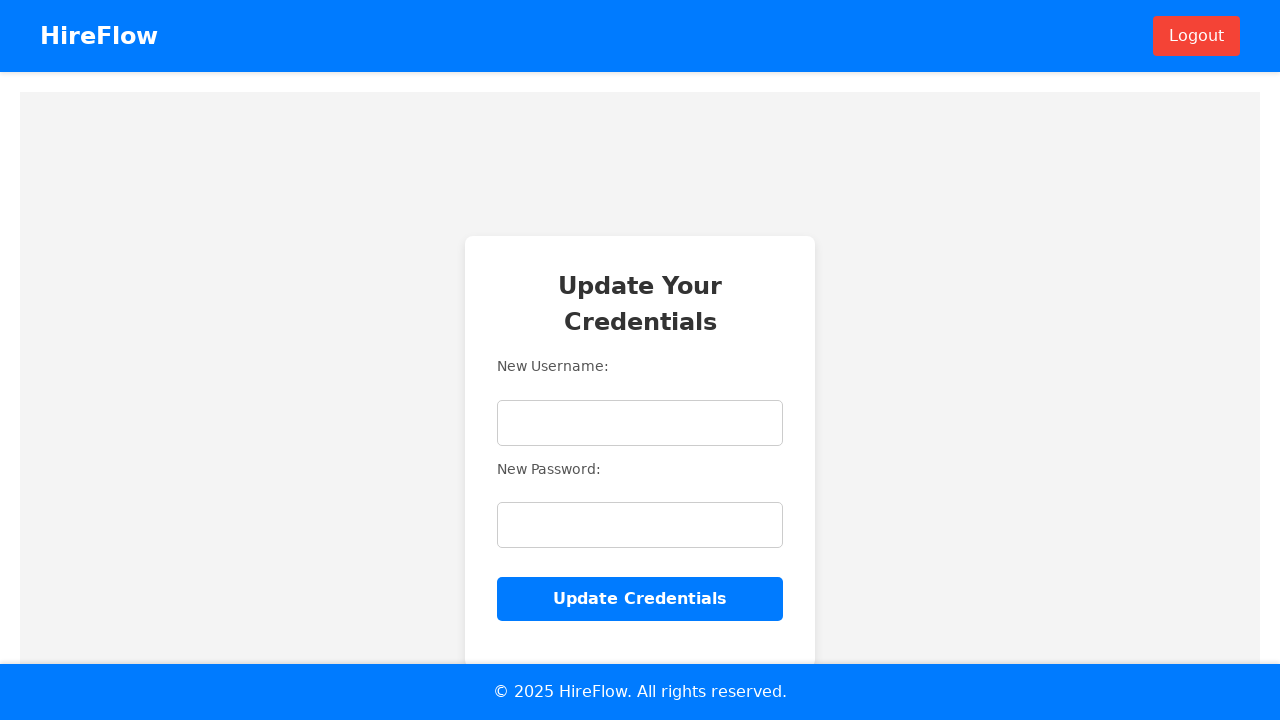

Update container loaded successfully
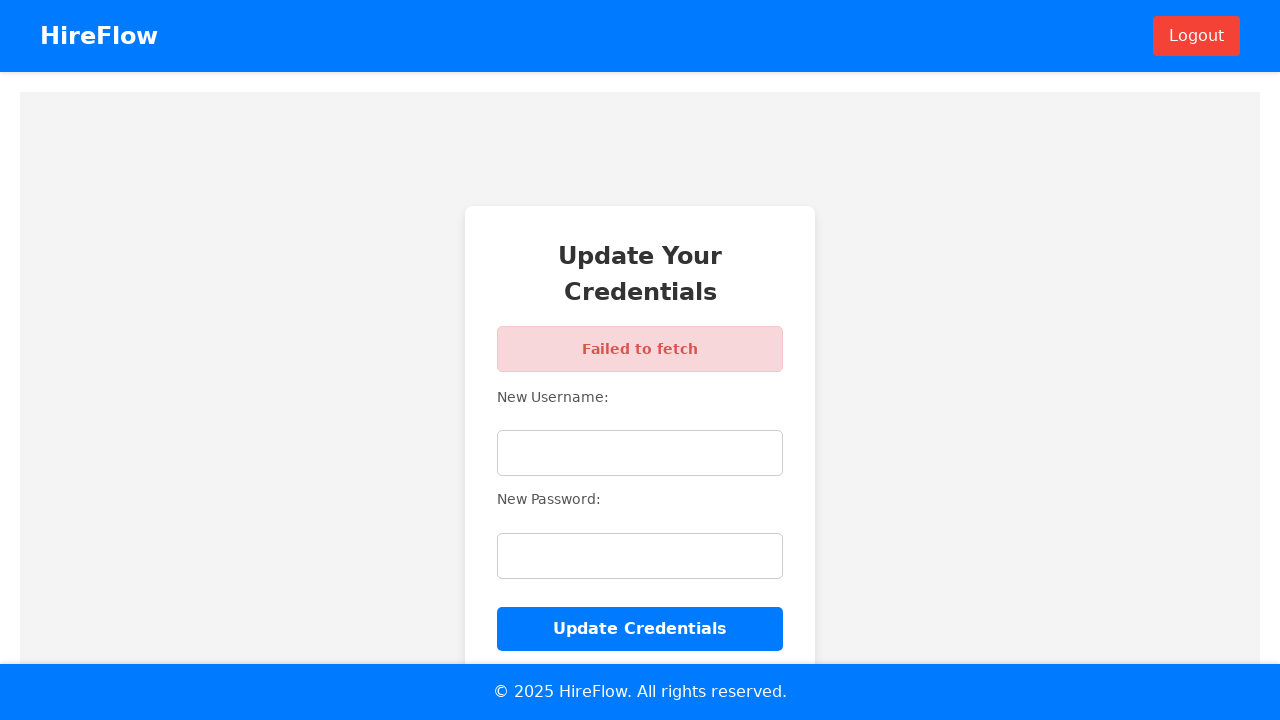

Filled username field with 'OldUserTest' on .input-field[type='text']
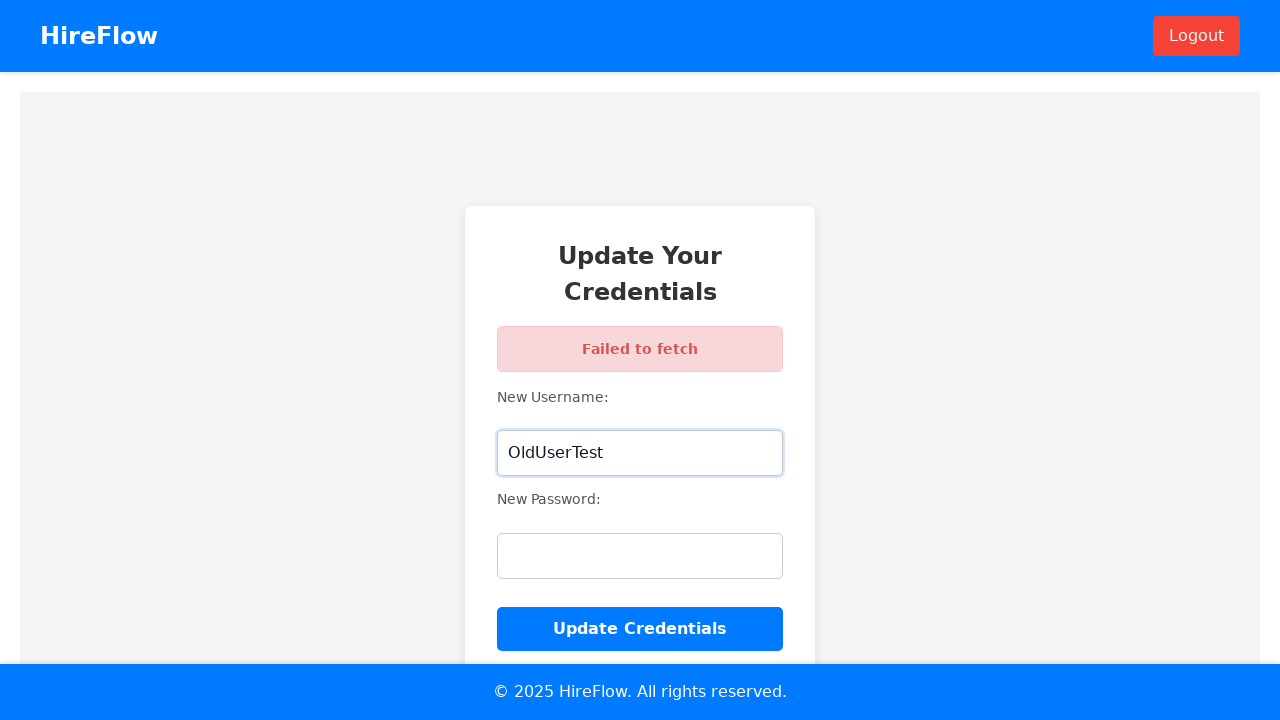

Filled password field with new password on .input-field[type='password']
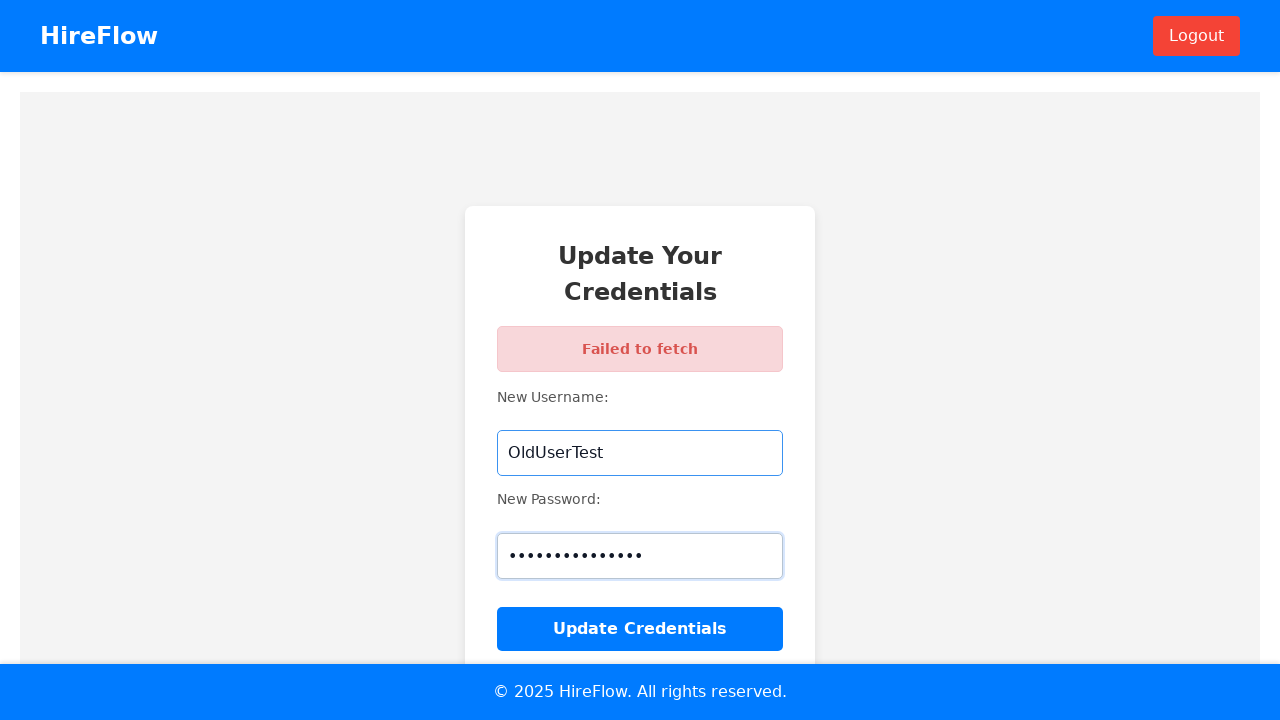

Clicked submit button to attempt credential update at (640, 629) on .submit-button
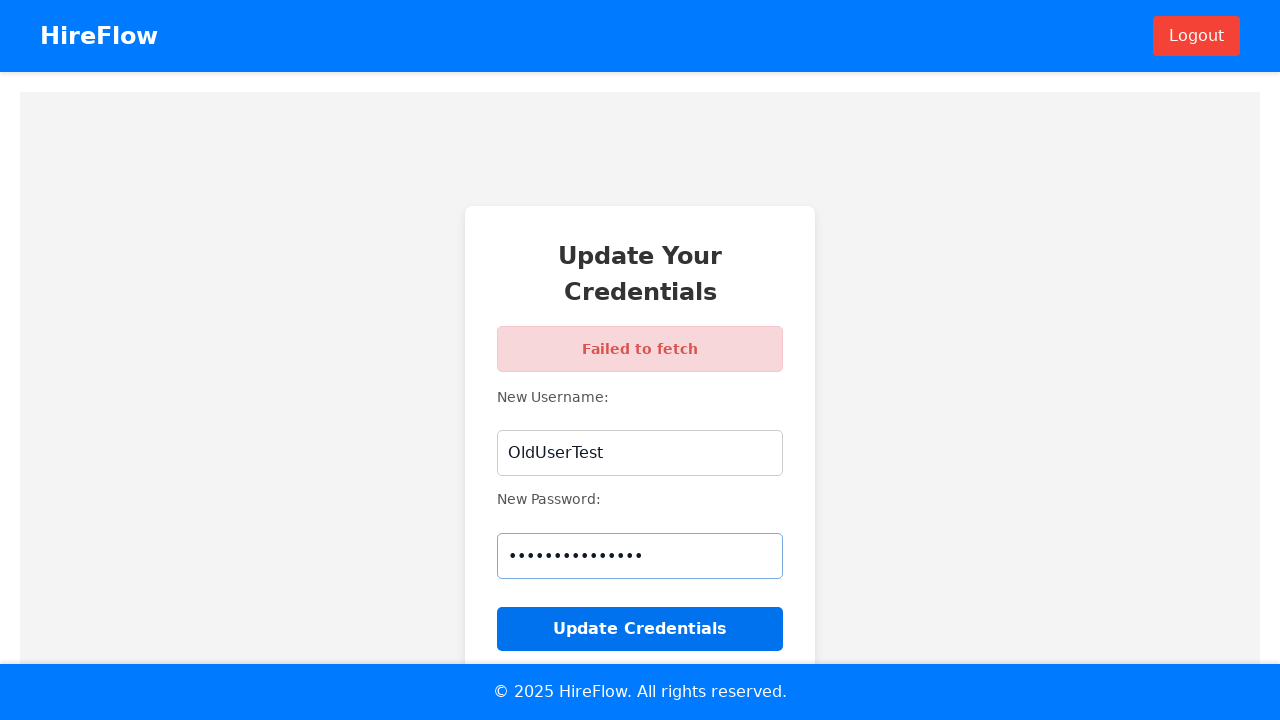

Error message appeared indicating update failed with old username
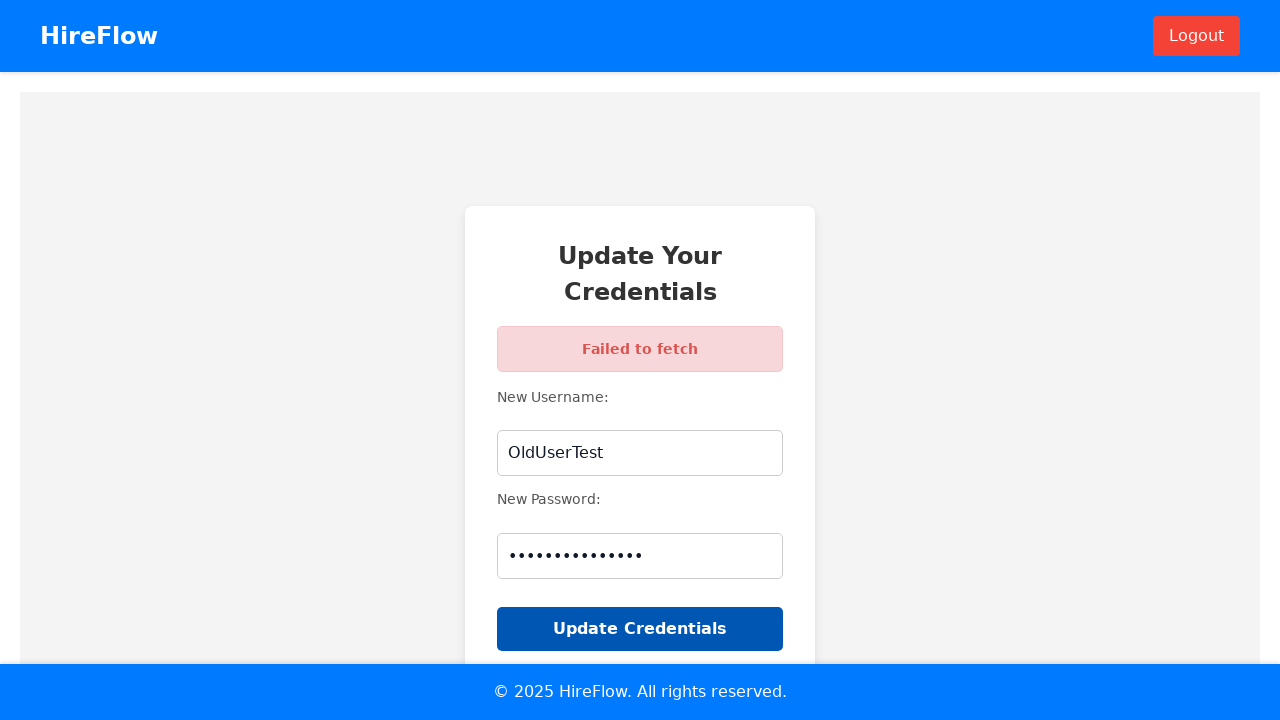

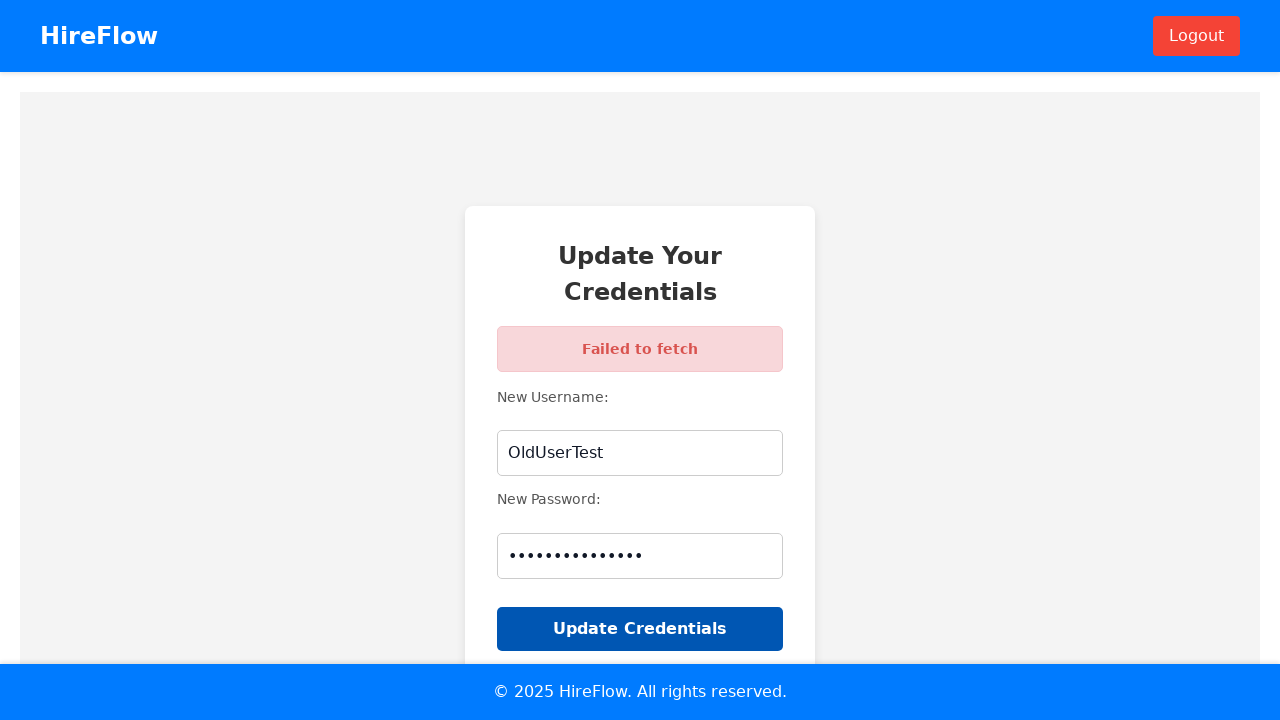